Tests a verification flow by clicking a verify button and asserting that a success message is displayed

Starting URL: http://suninjuly.github.io/wait1.html

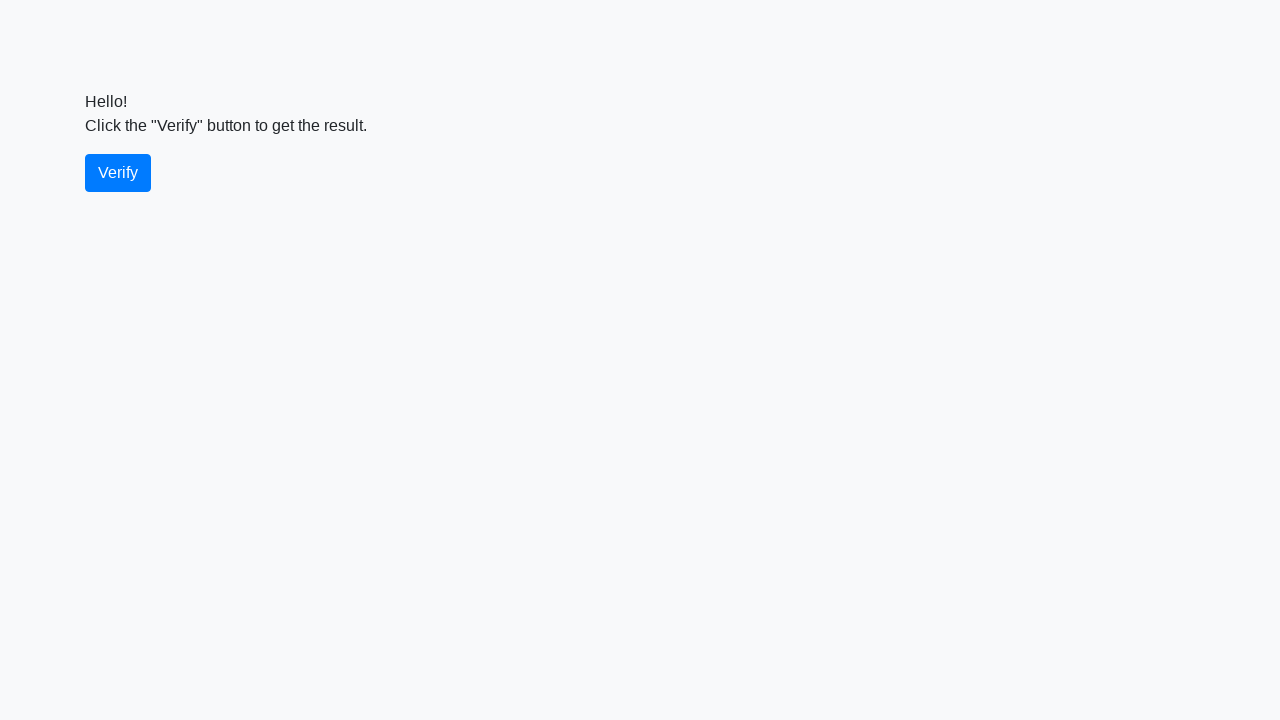

Waited 1 second for page to be ready
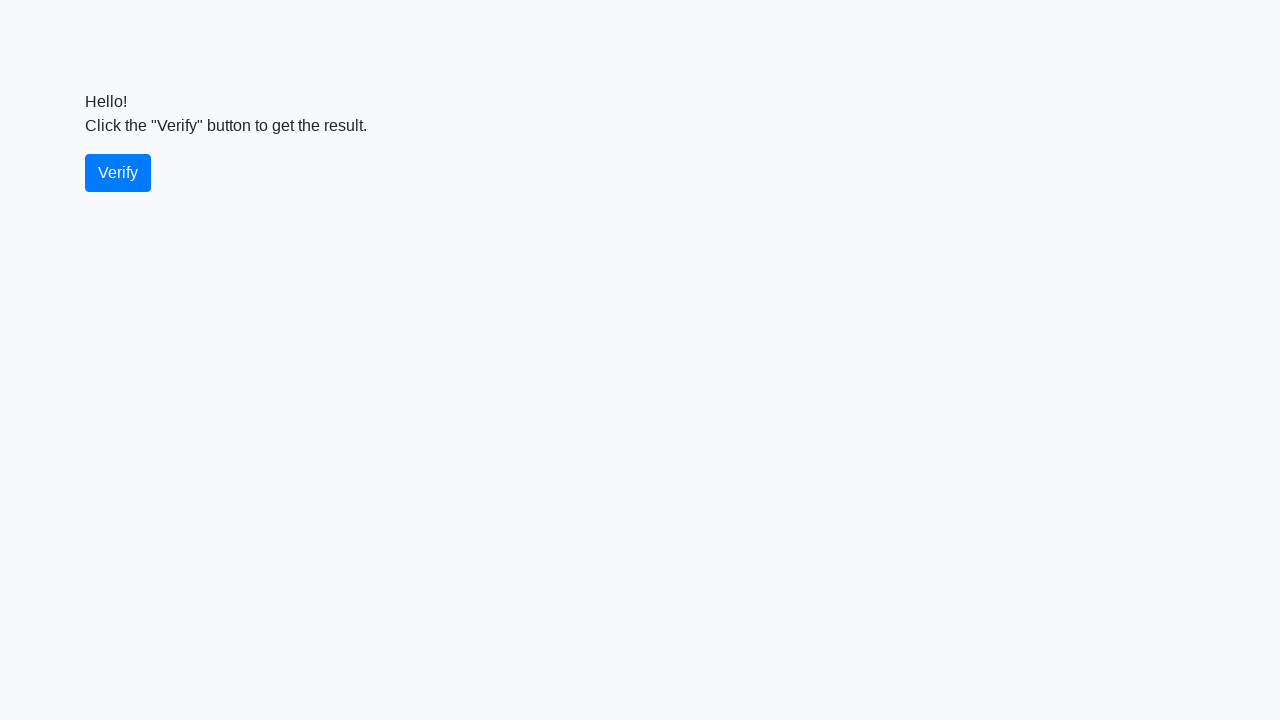

Clicked the verify button at (118, 173) on #verify
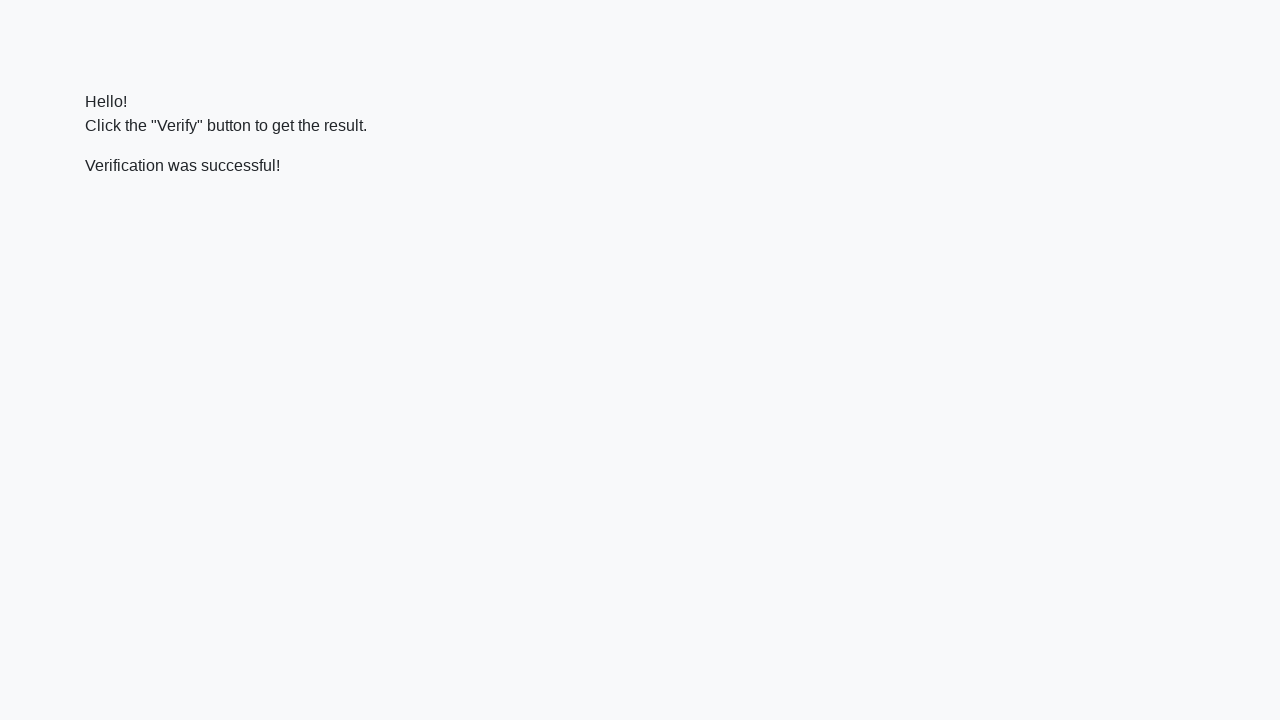

Success message element appeared on page
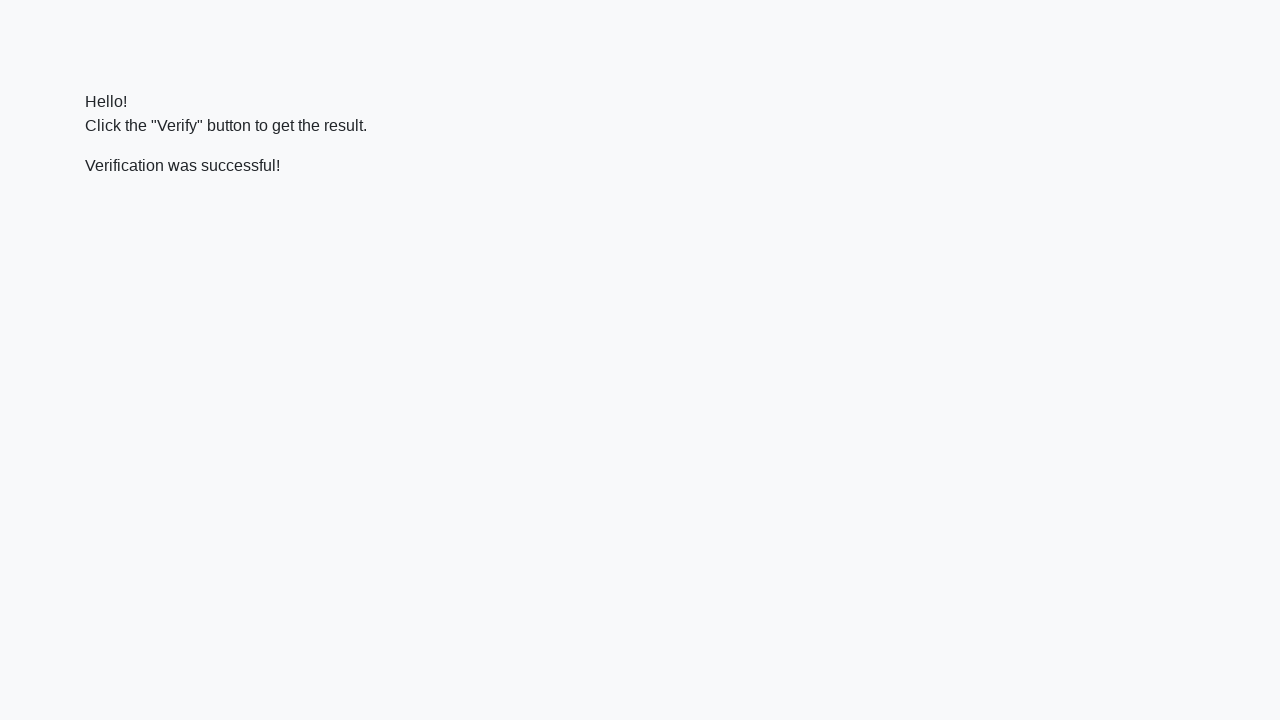

Verified that success message contains 'successful'
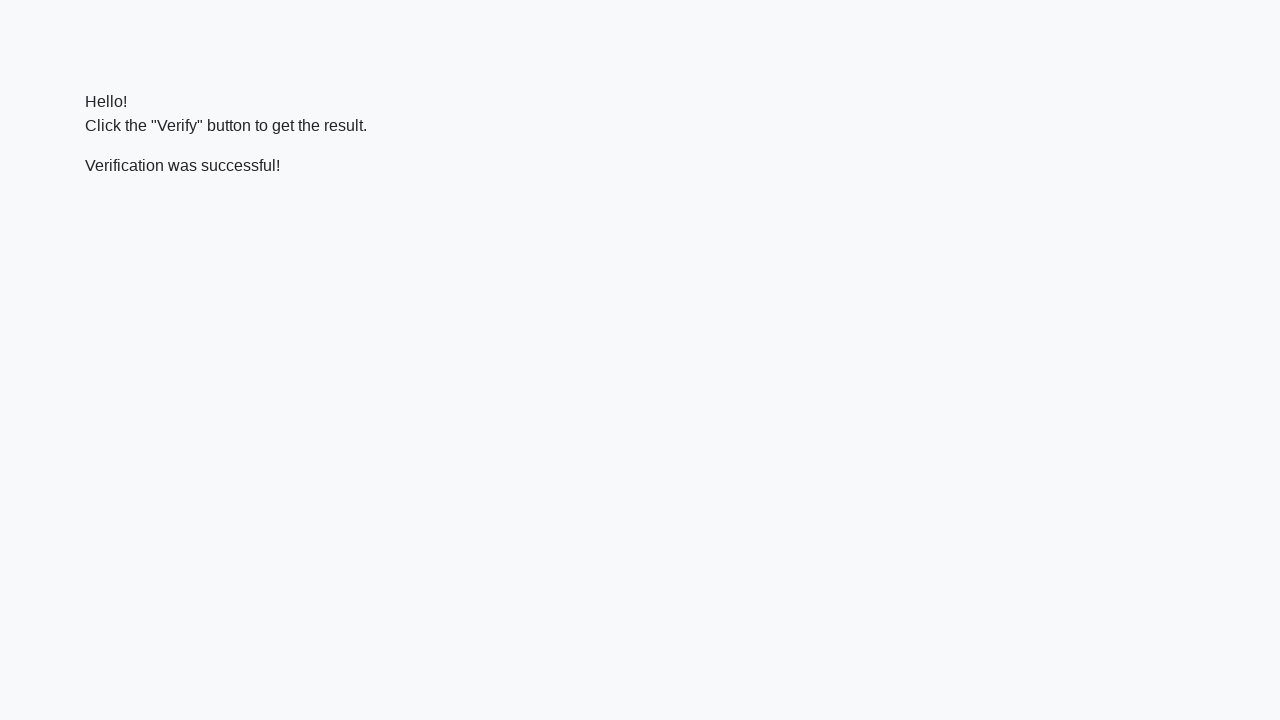

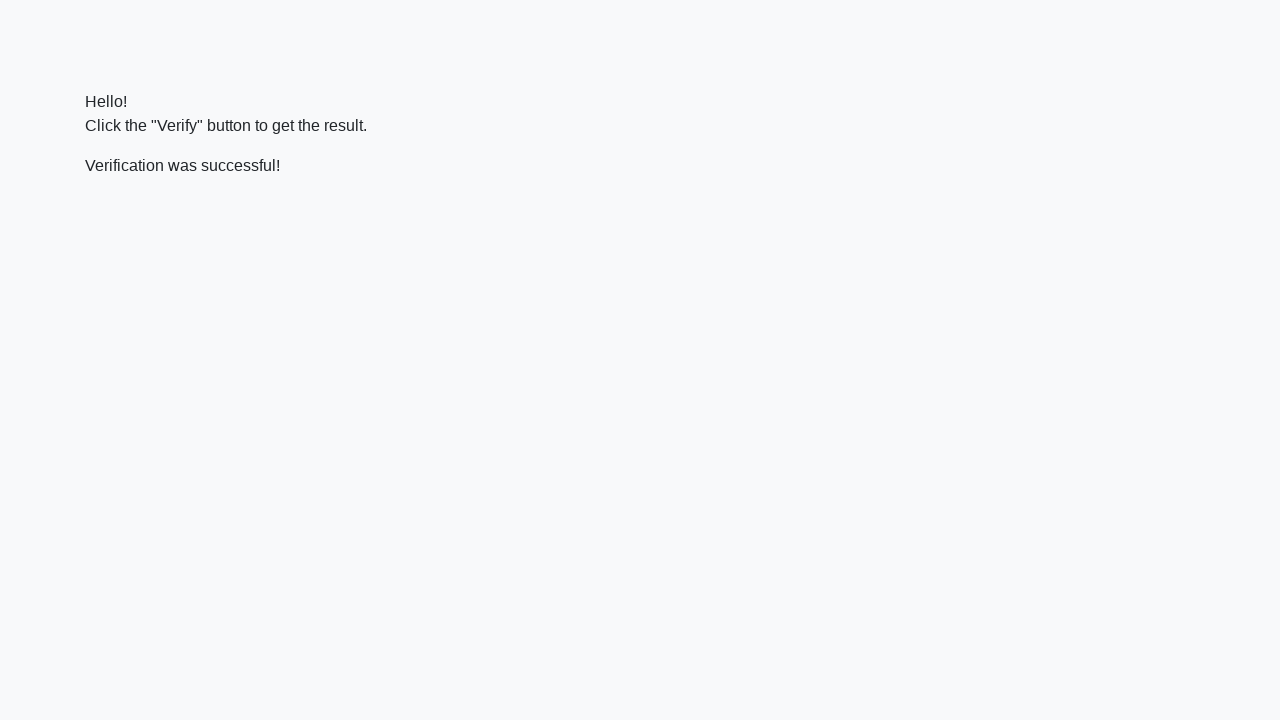